Tests that a button becomes visible after a delay by waiting for it to appear and verifying it's displayed

Starting URL: https://demoqa.com/dynamic-properties

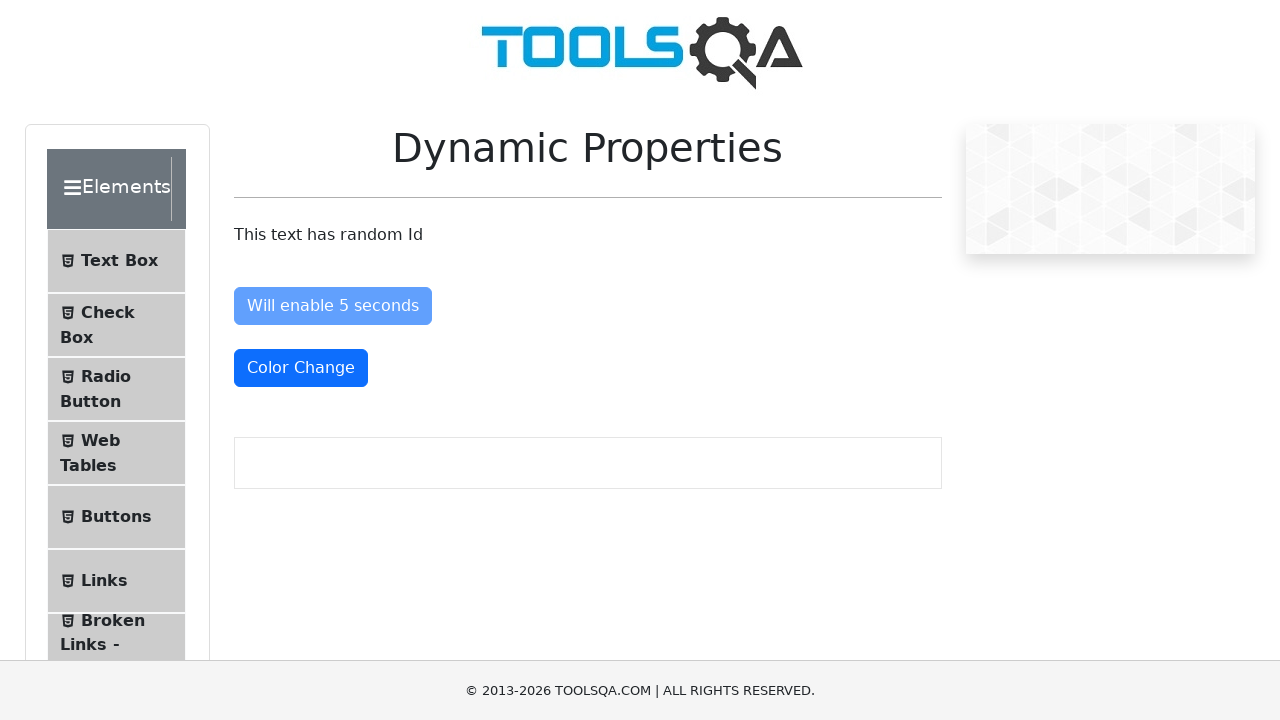

Waited for 'Visible After' button to become visible (6000ms timeout)
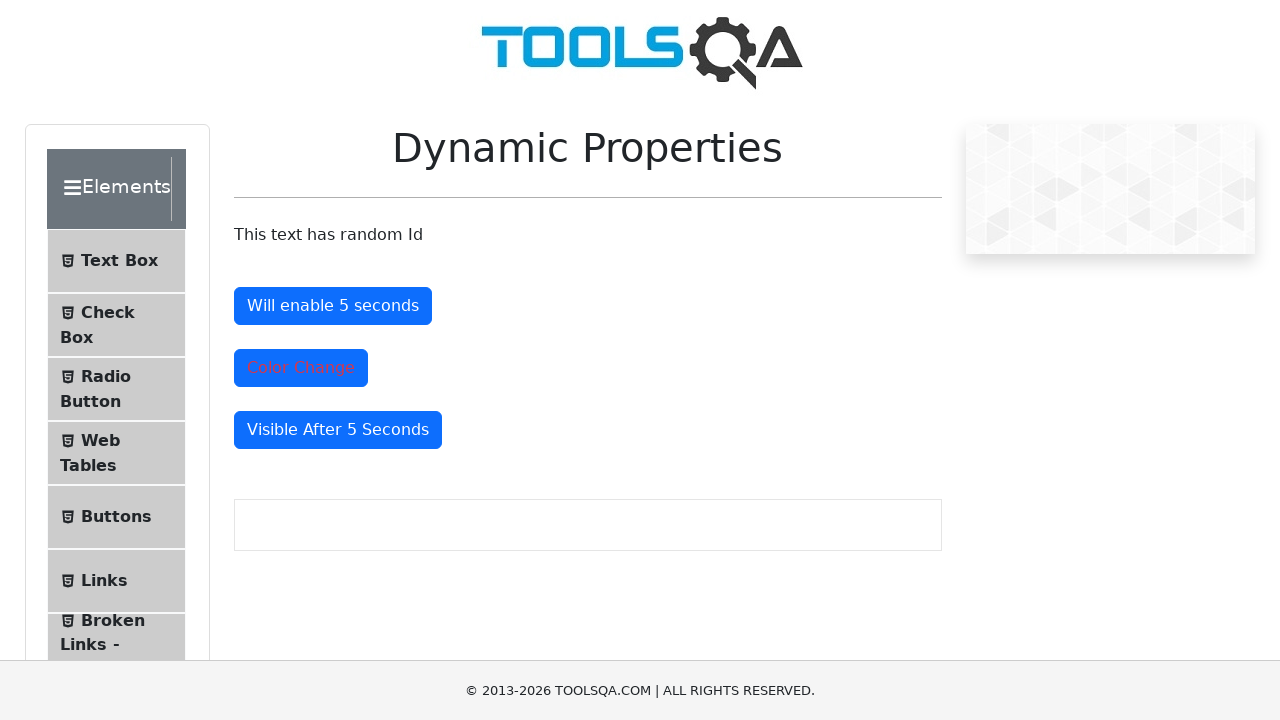

Located the 'Visible After' button element
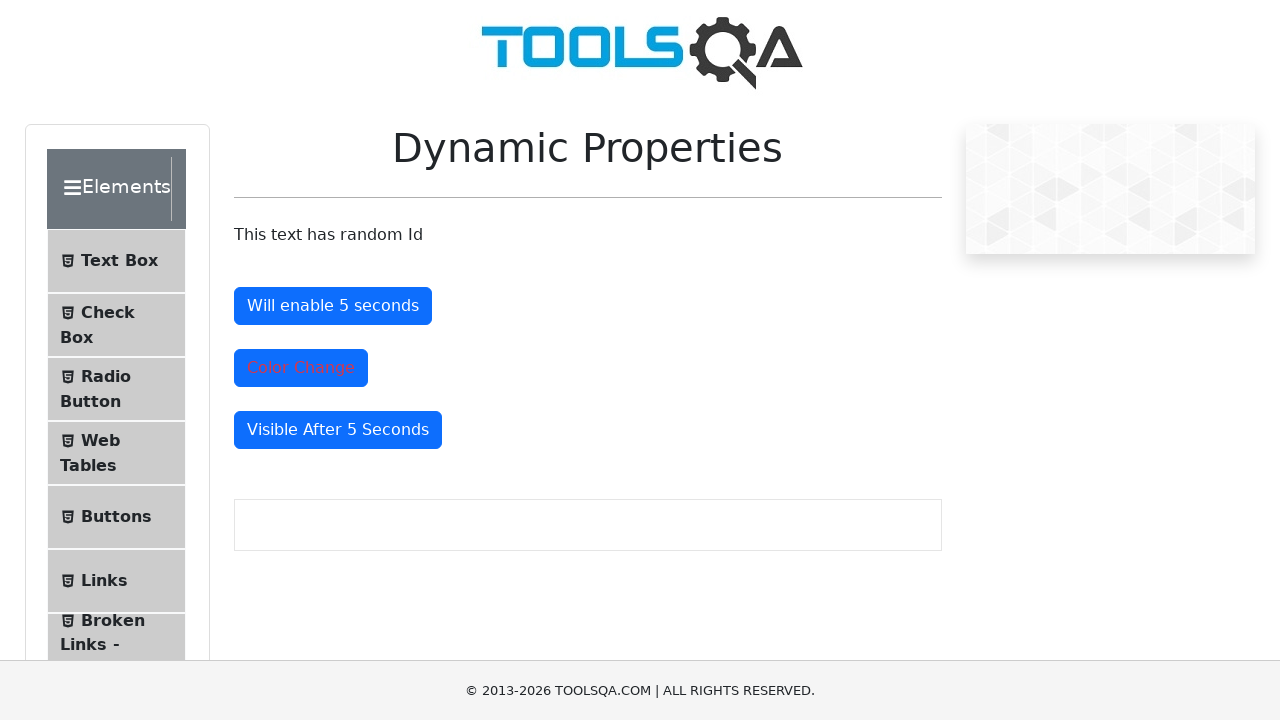

Verified that the 'Visible After' button is visible
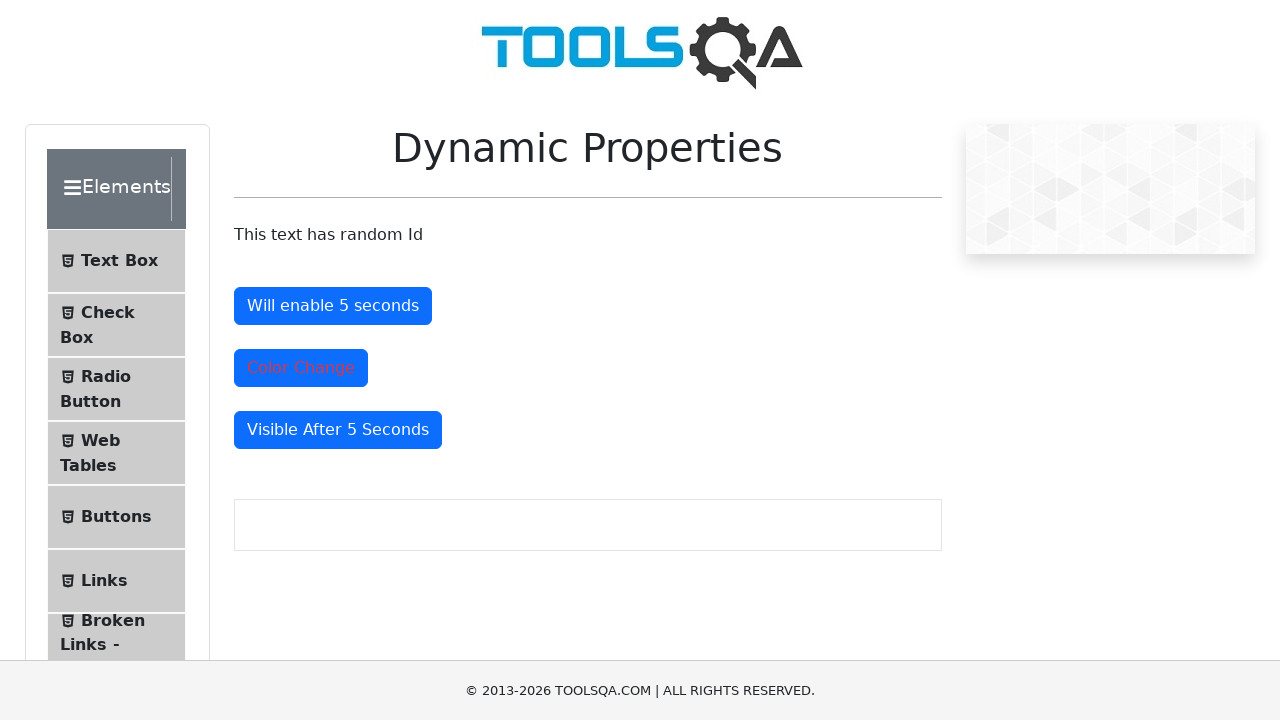

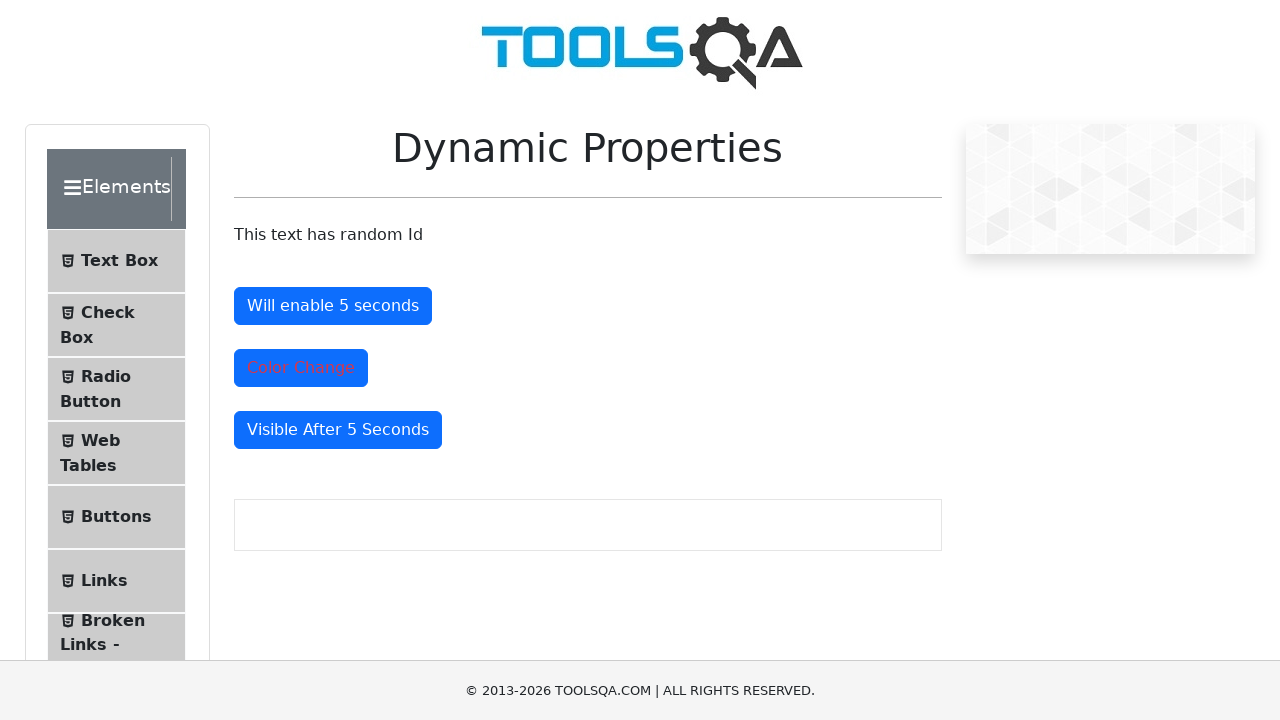